Tests company registration by filling out a registration form with company coordinator details including name, email, CPF, phone, type, username and password, then submitting the form.

Starting URL: https://sistema-estagio.vercel.app

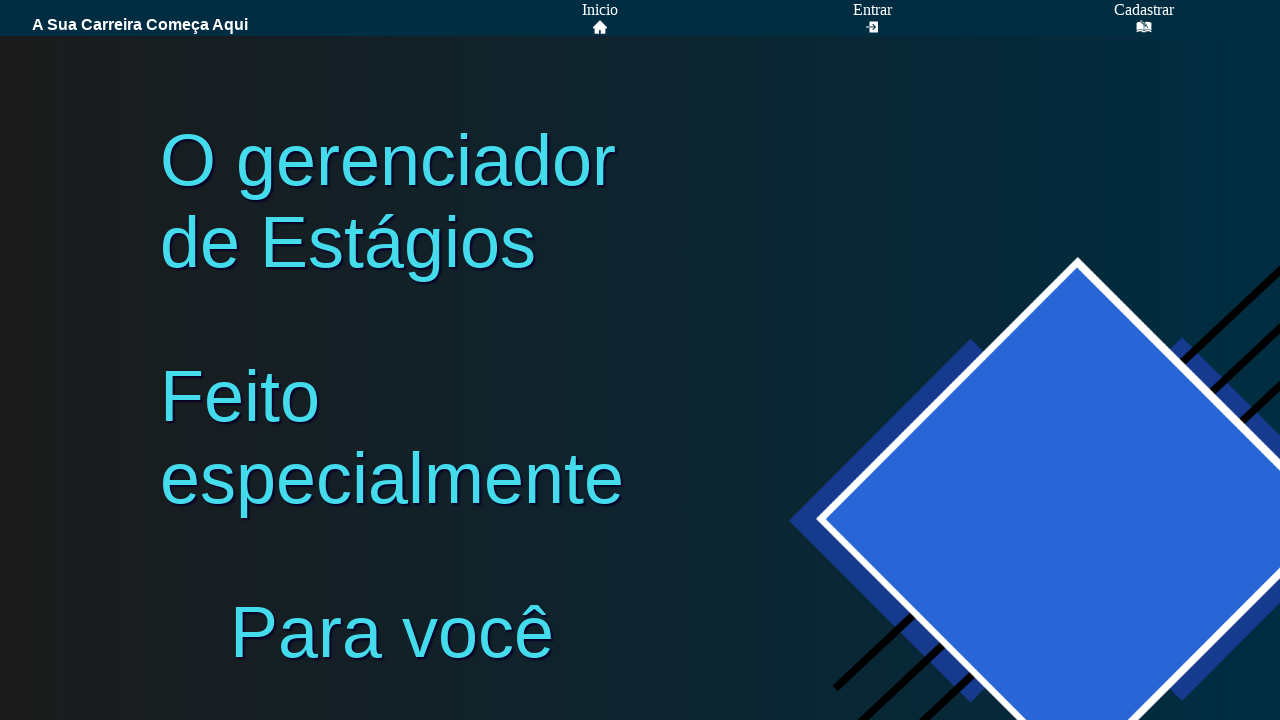

Clicked register button in navigation at (1144, 10) on xpath=/html/body/div/div/div/nav/div[2]/div[3]/a
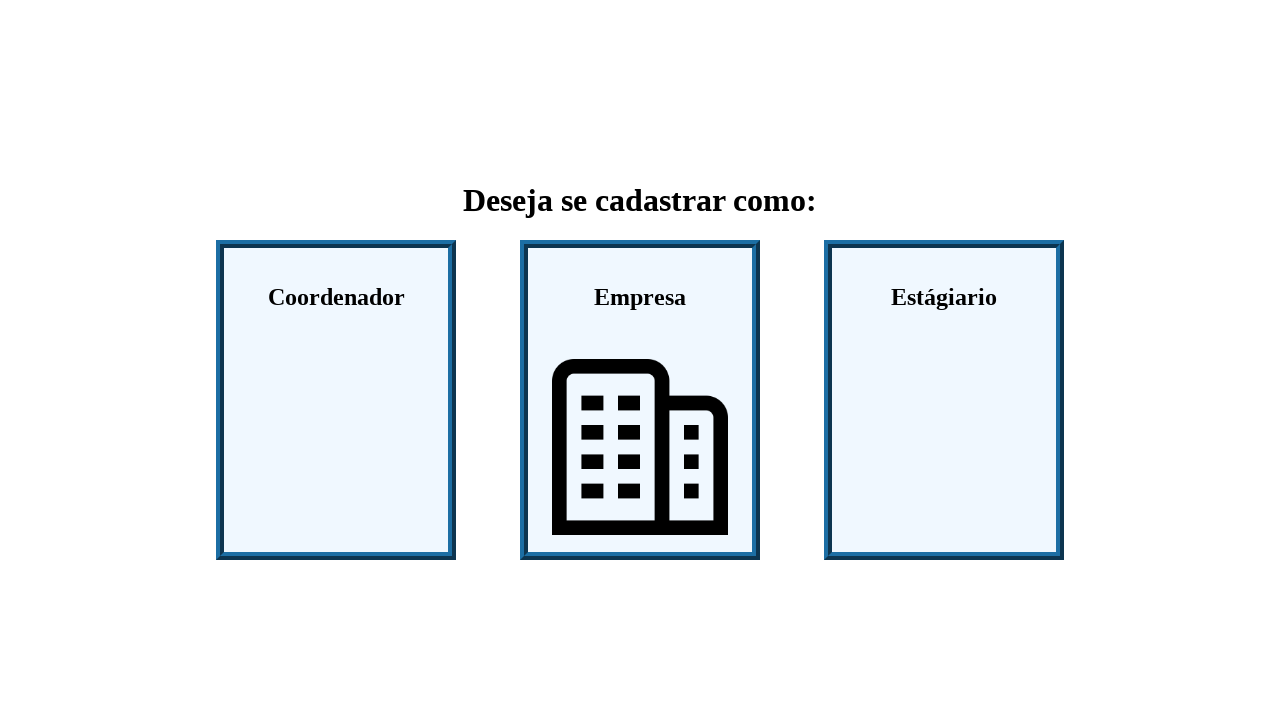

Clicked company registration option at (640, 400) on xpath=/html/body/div/div/div/div/div[2]/a/div
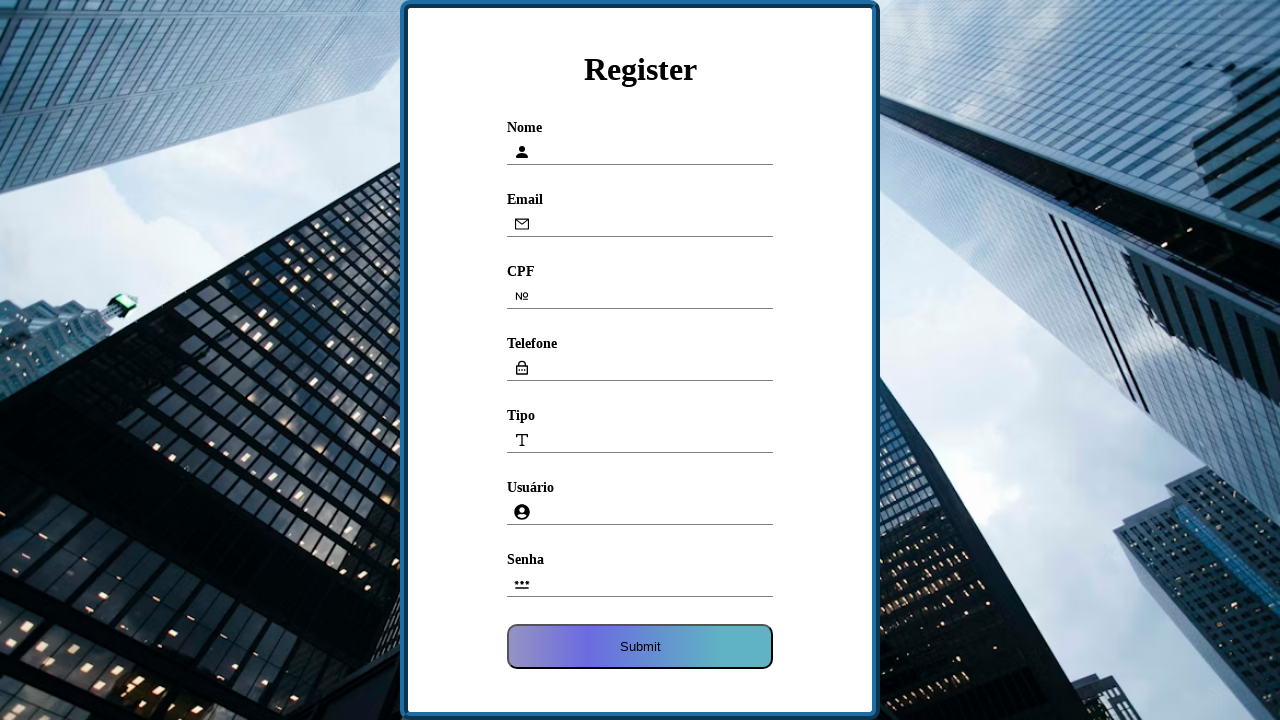

Filled name field with 'Testador' on input[name='nome']
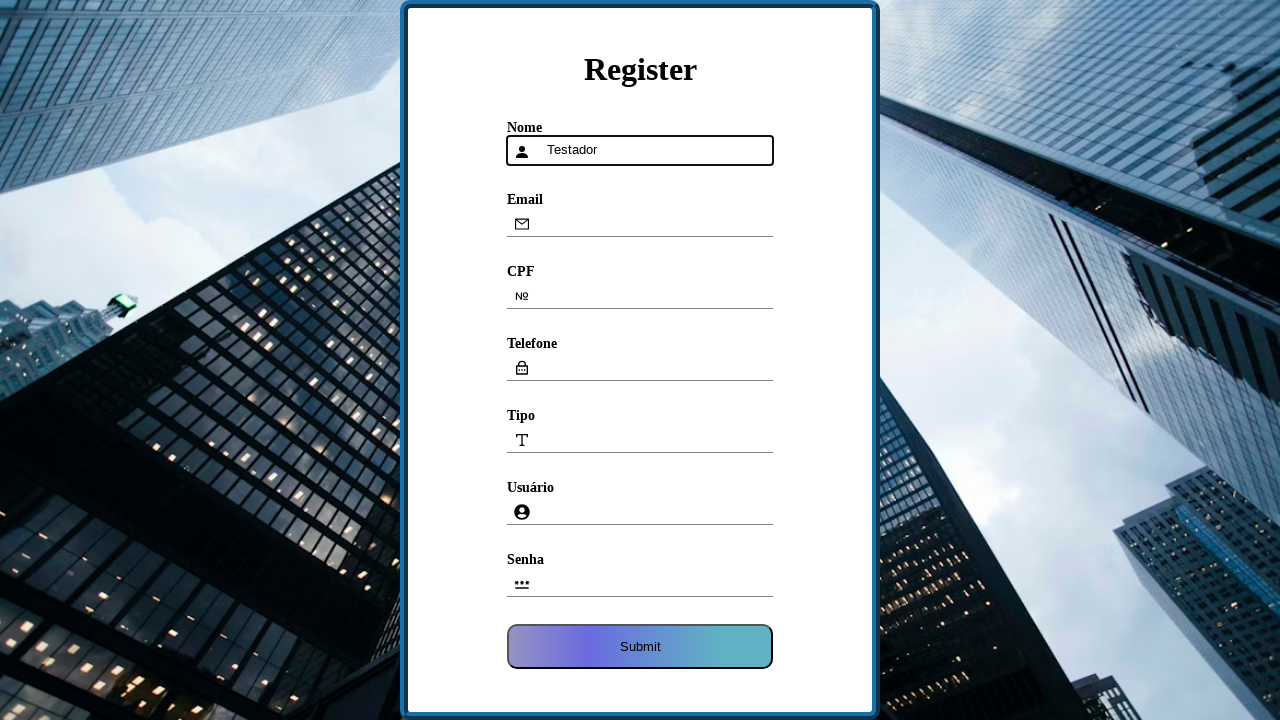

Filled email field with 'Testador@me.com' on input[name='email']
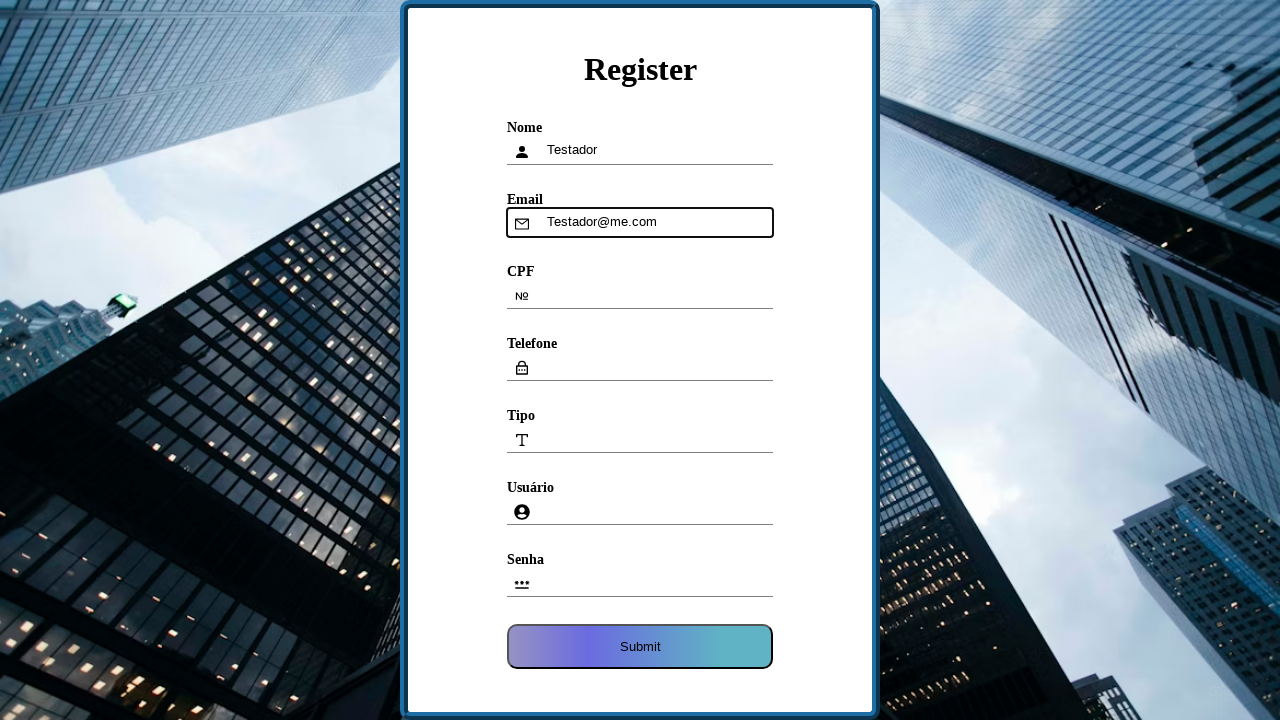

Filled CPF field with '12345678910' on input[name='cpf']
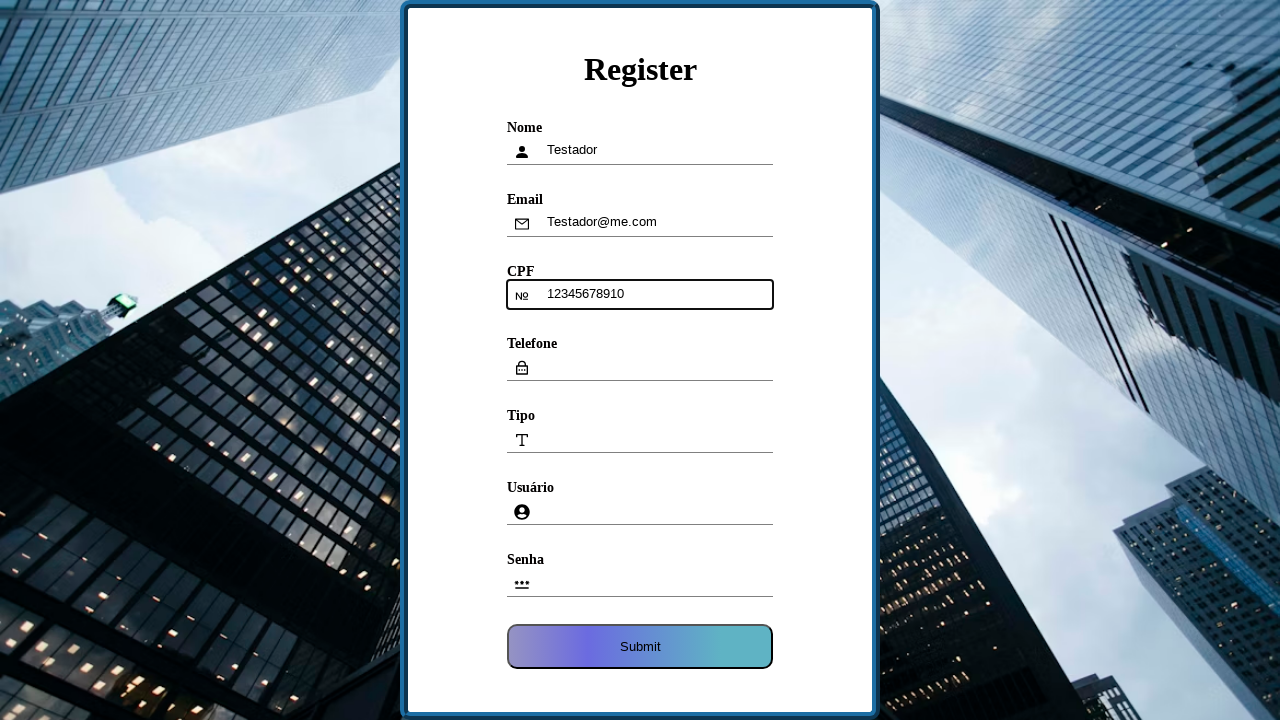

Filled phone field with '940028922' on input[name='telefone']
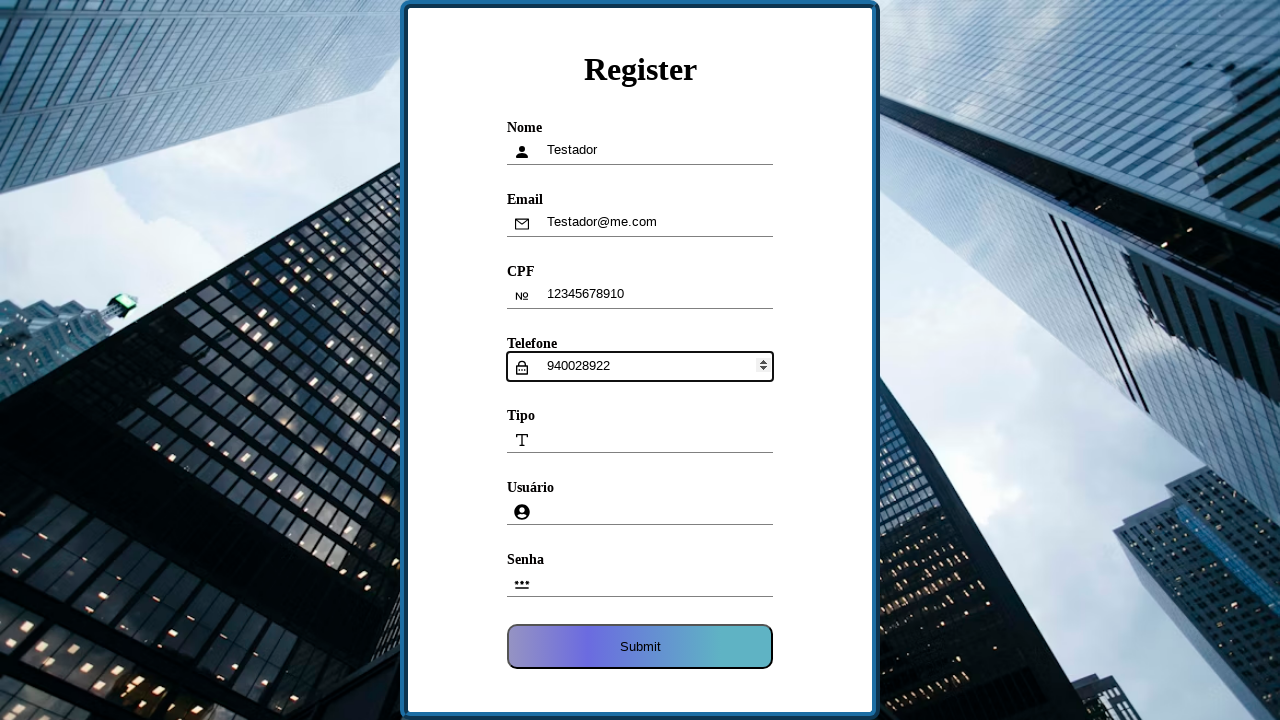

Filled type field with 'testador' on input[name='tipo']
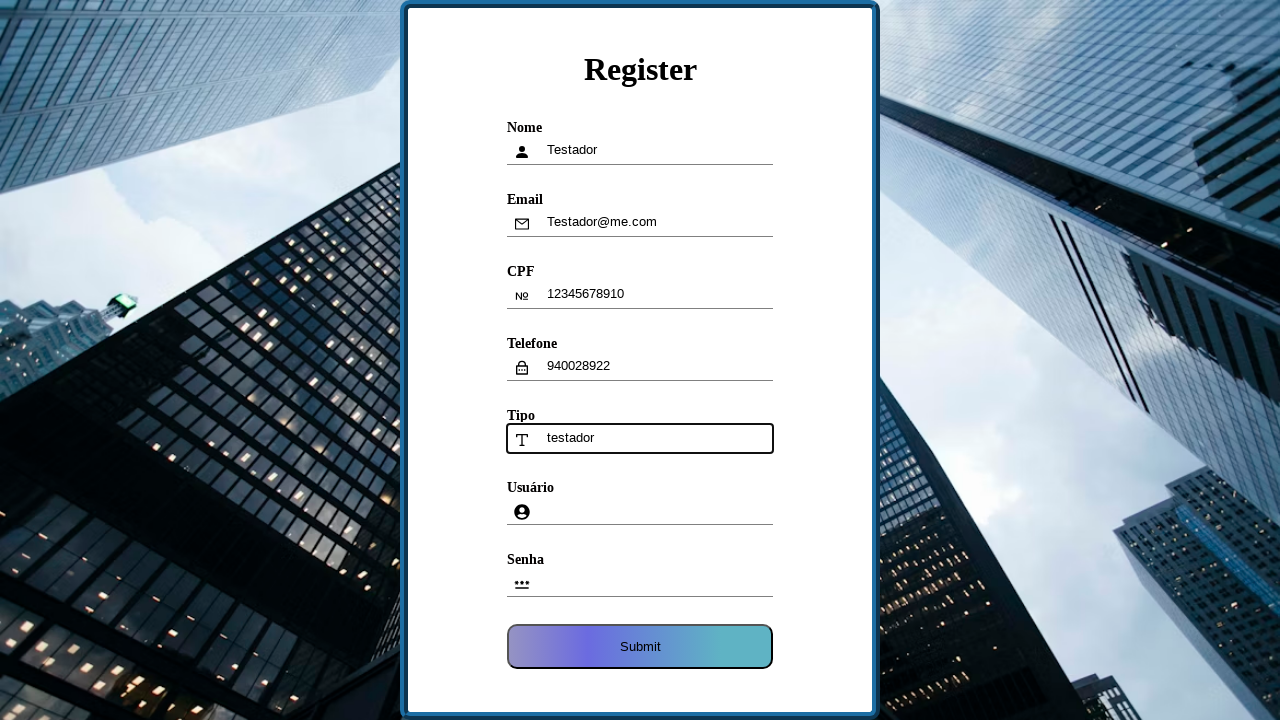

Filled username field with 'TesteEmpresa' on input[name='usuario']
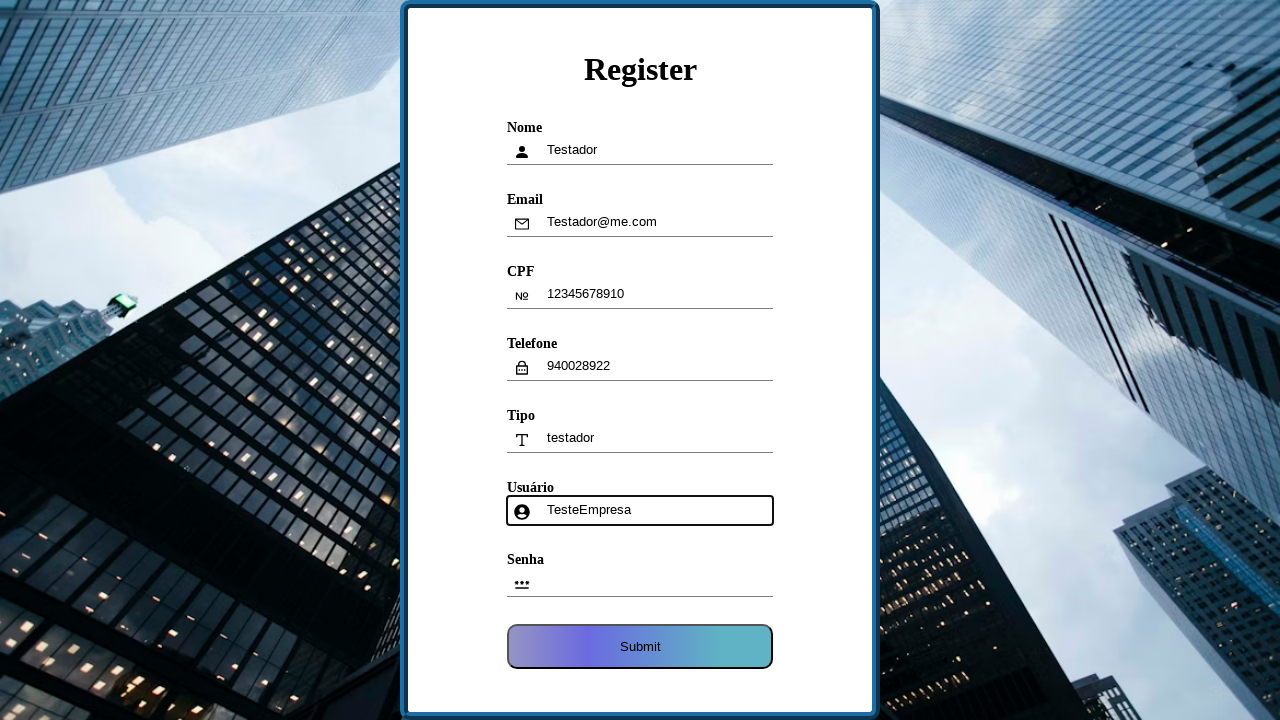

Filled password field with 'TesteEmp123' on input[name='senha']
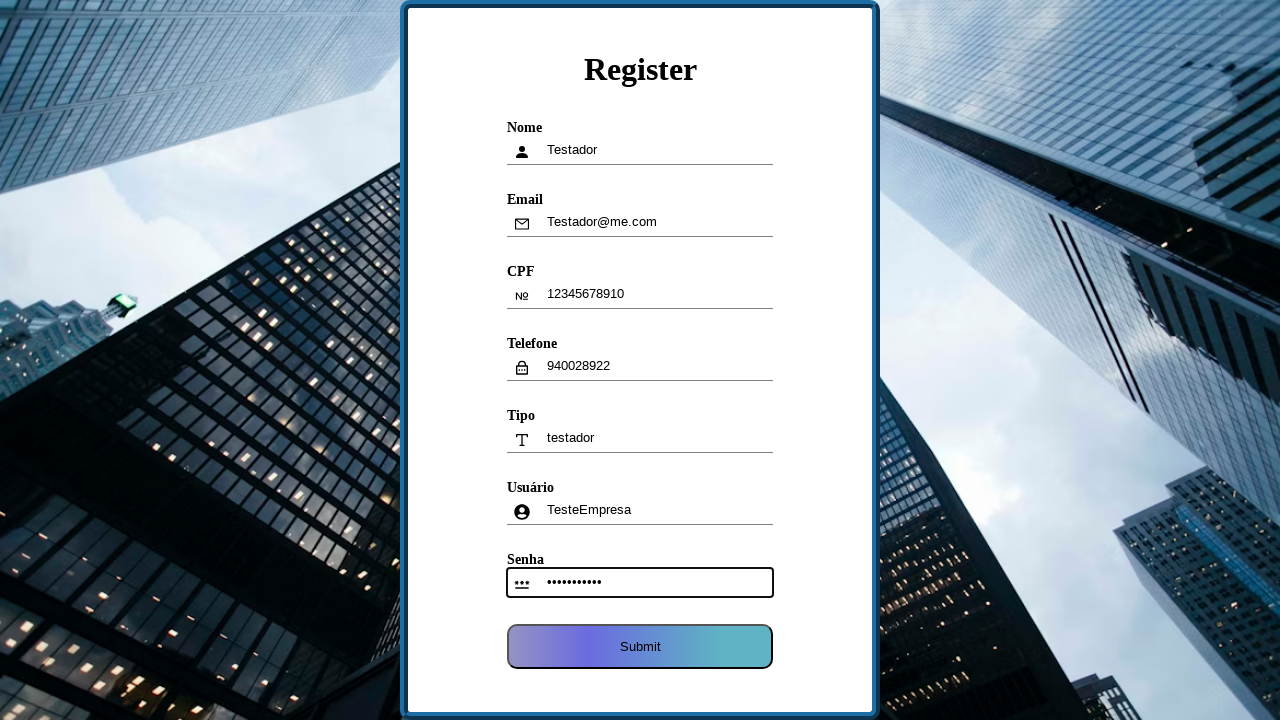

Submitted company coordinator registration form at (640, 646) on [name='submit']
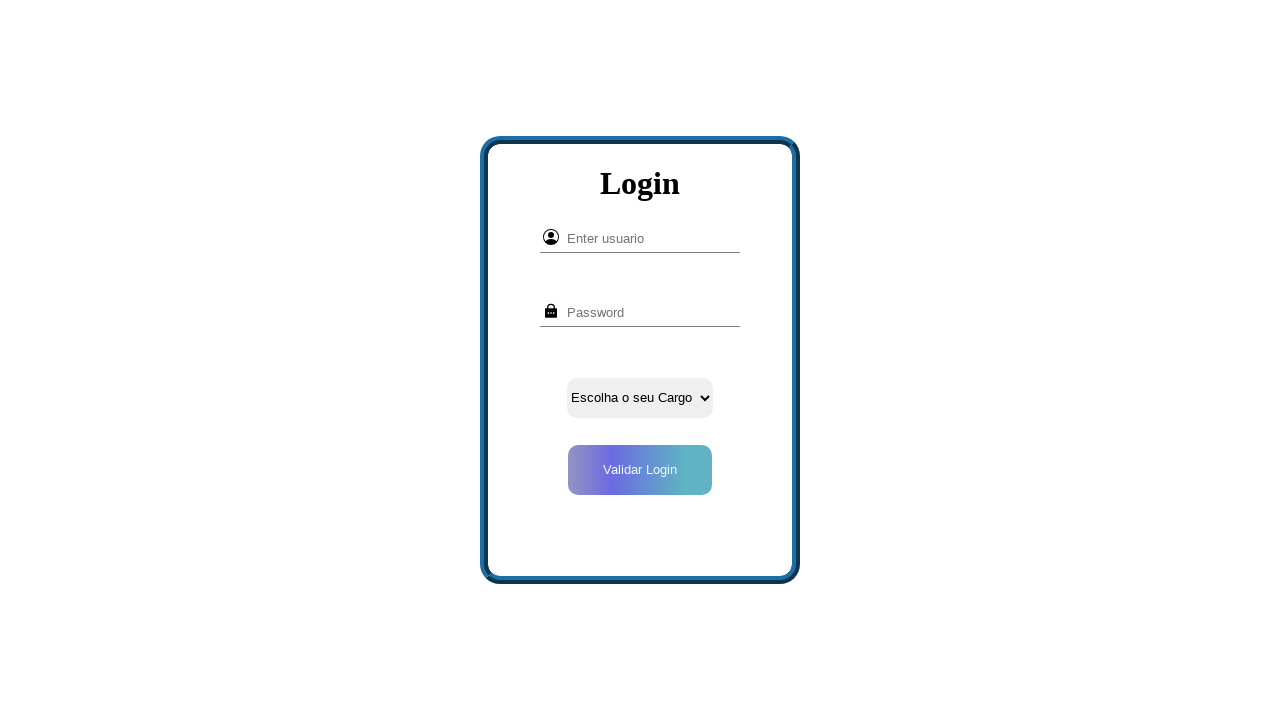

Waited for redirect to login page and email input field appeared
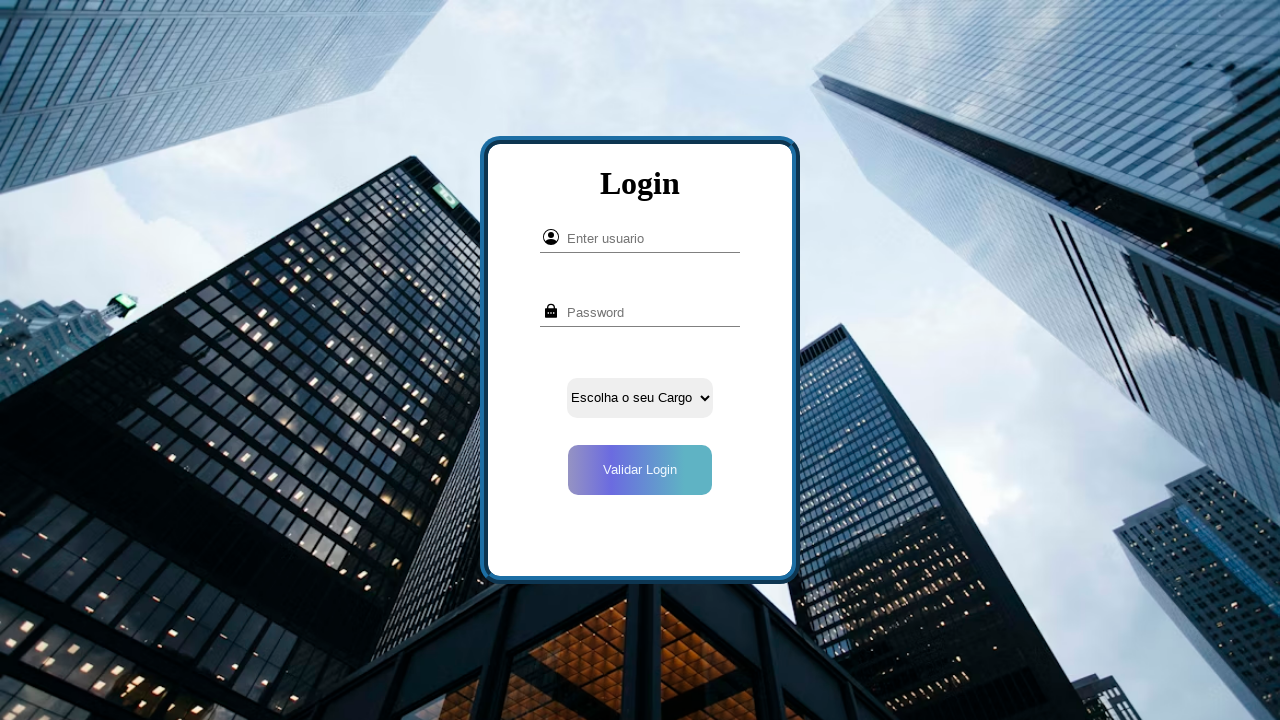

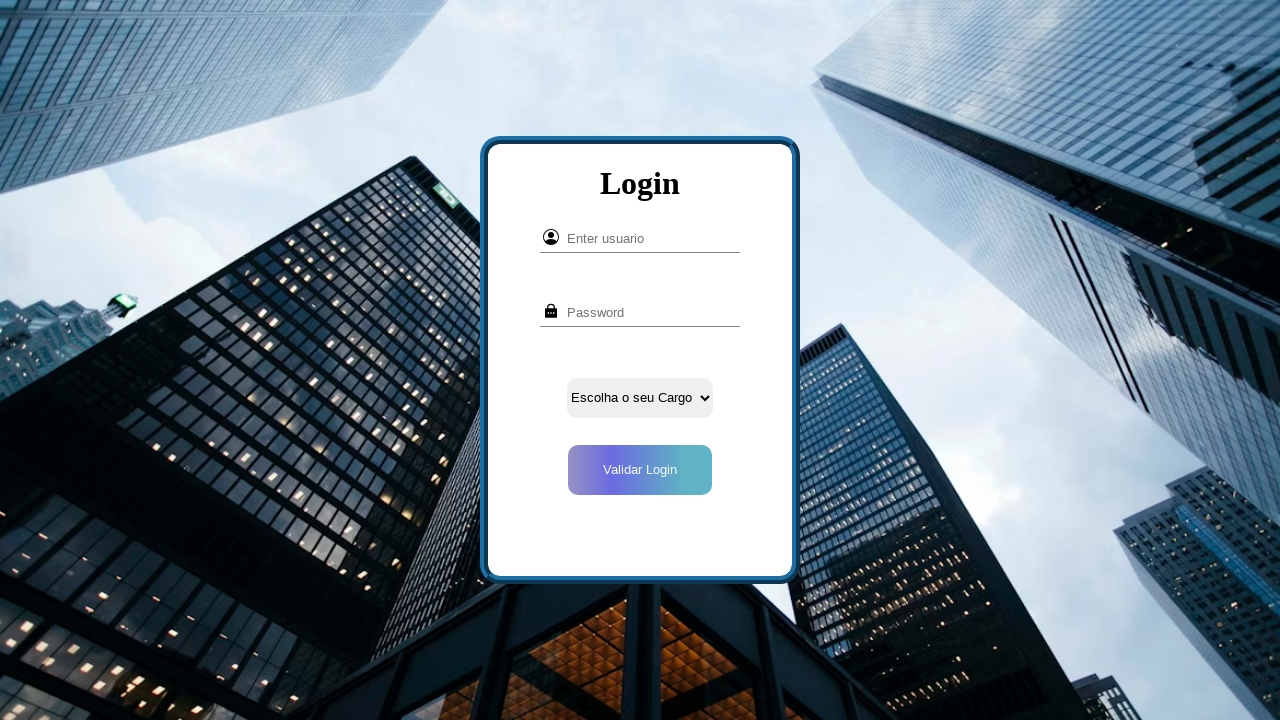